Navigates to the Demoblaze store website and validates that the page title is "STORE"

Starting URL: https://www.demoblaze.com/

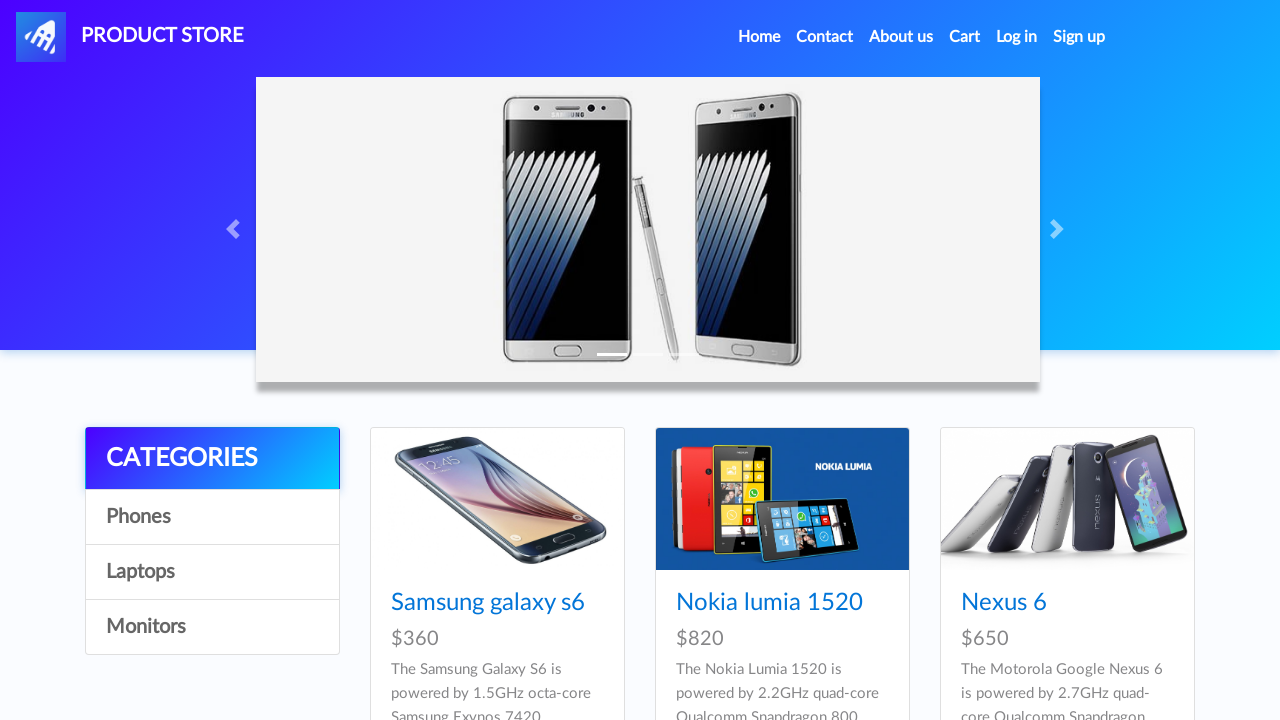

Navigated to Demoblaze store website
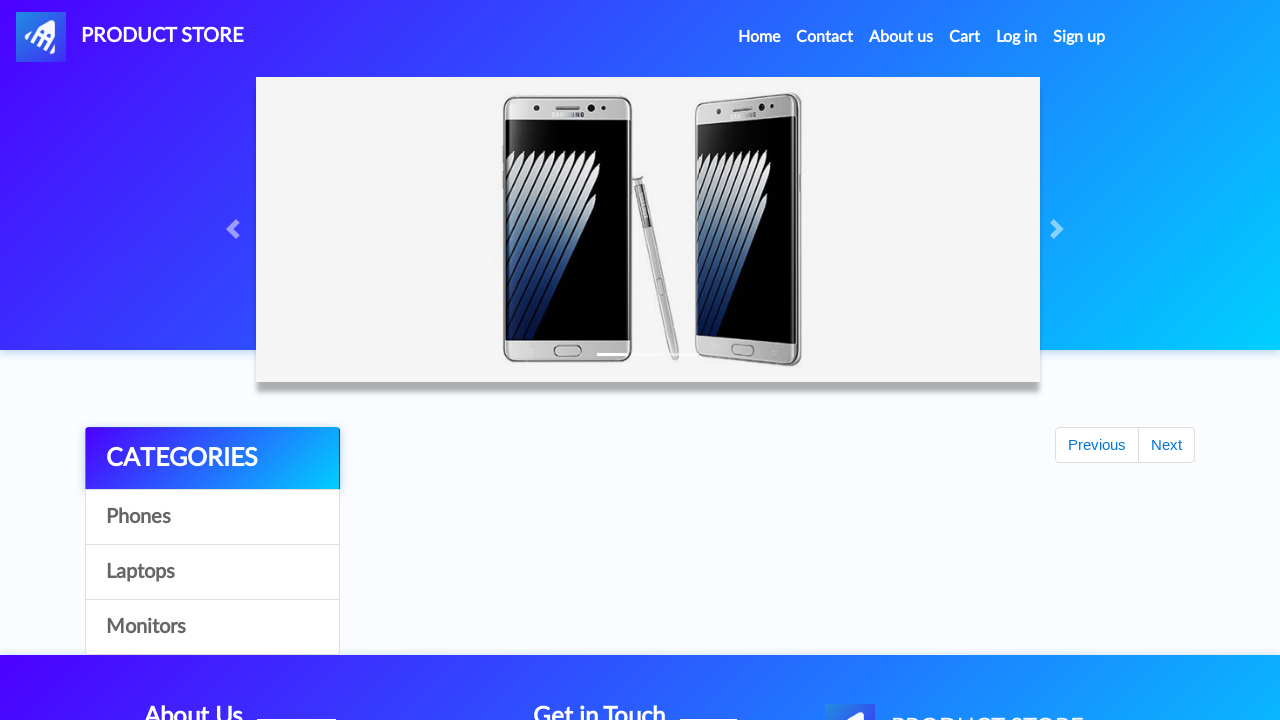

Validated page title is 'STORE'
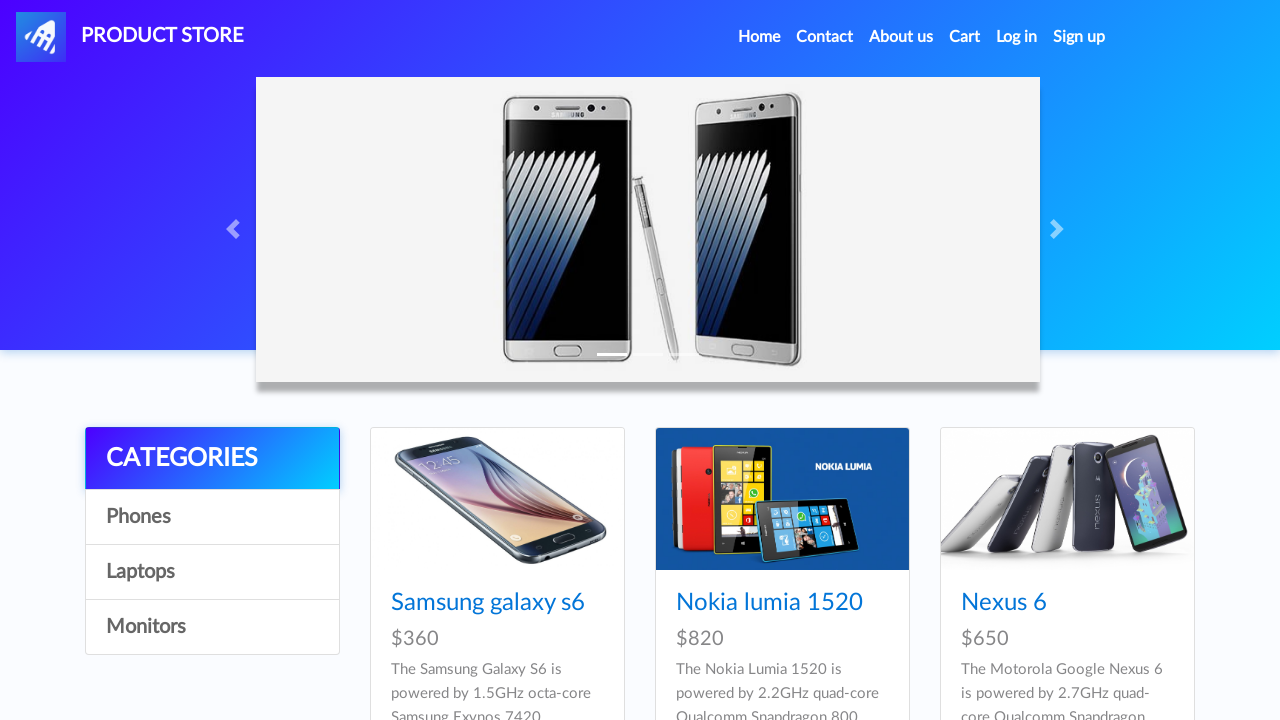

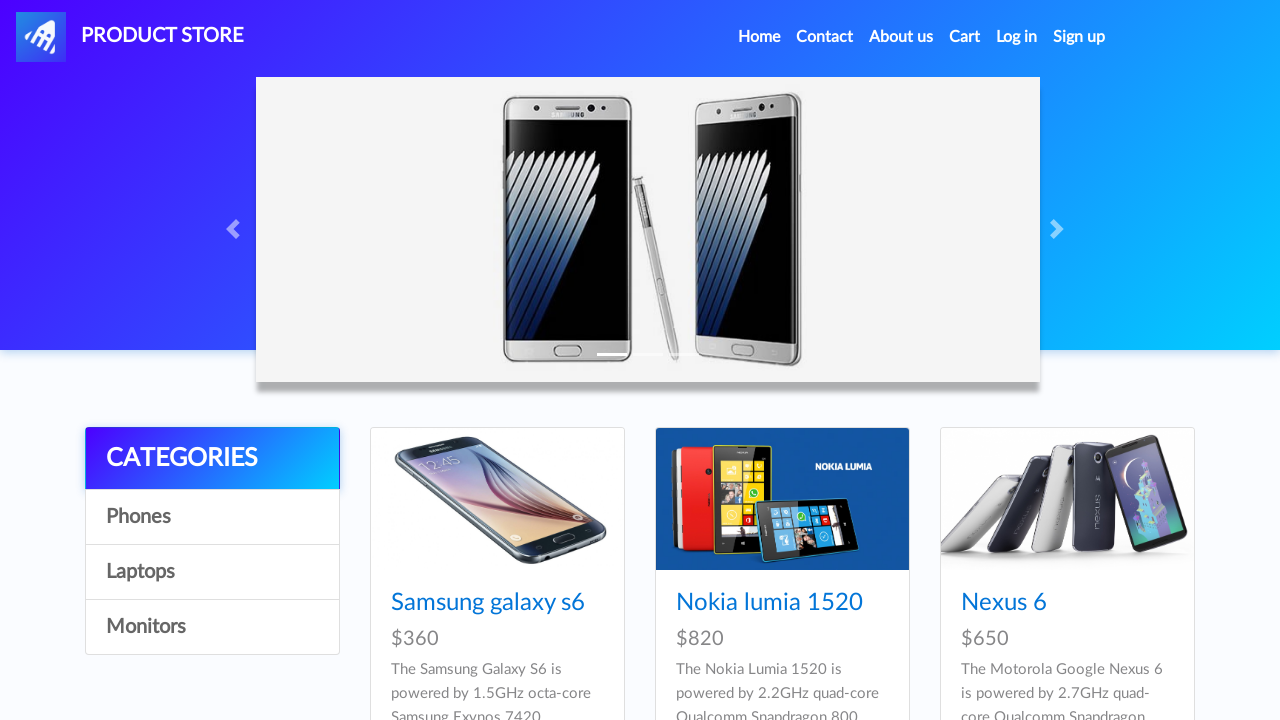